Tests the search functionality on a grocery shopping practice site by typing a search term and verifying that filtered products contain the search text in their names.

Starting URL: https://rahulshettyacademy.com/seleniumPractise#/

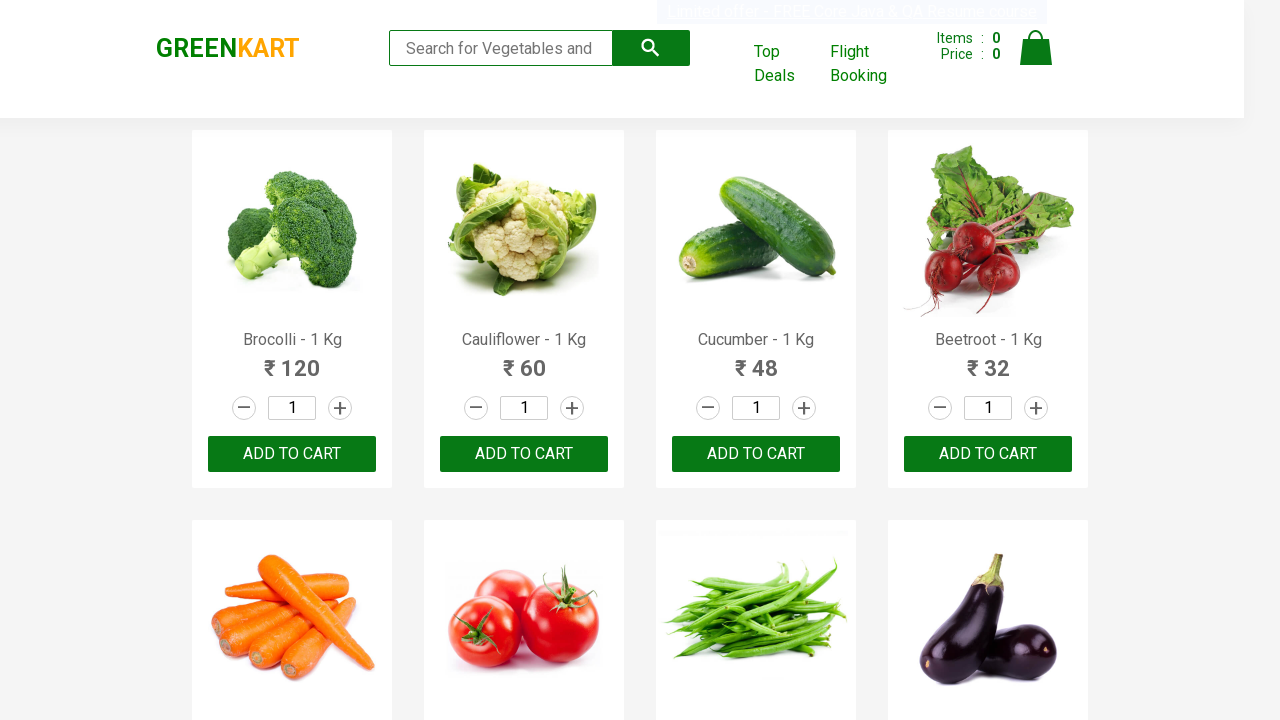

Waited for products to load on the grocery shopping practice site
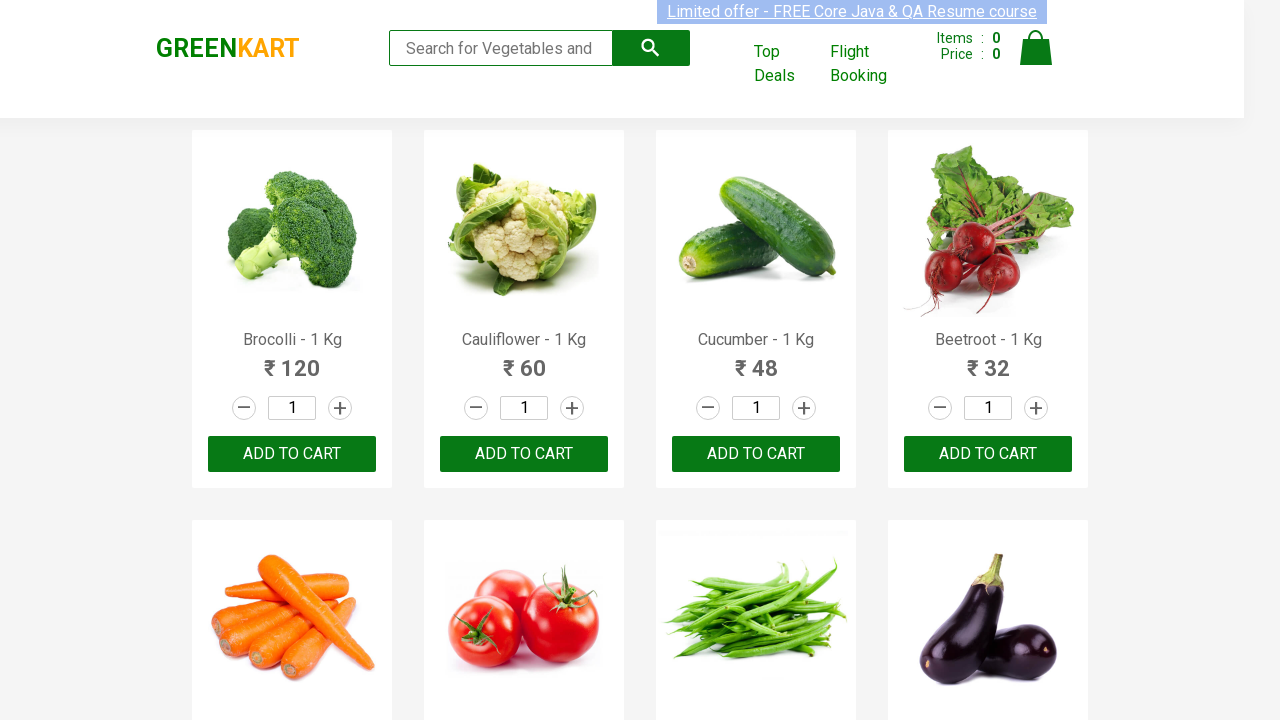

Retrieved all product names from the page
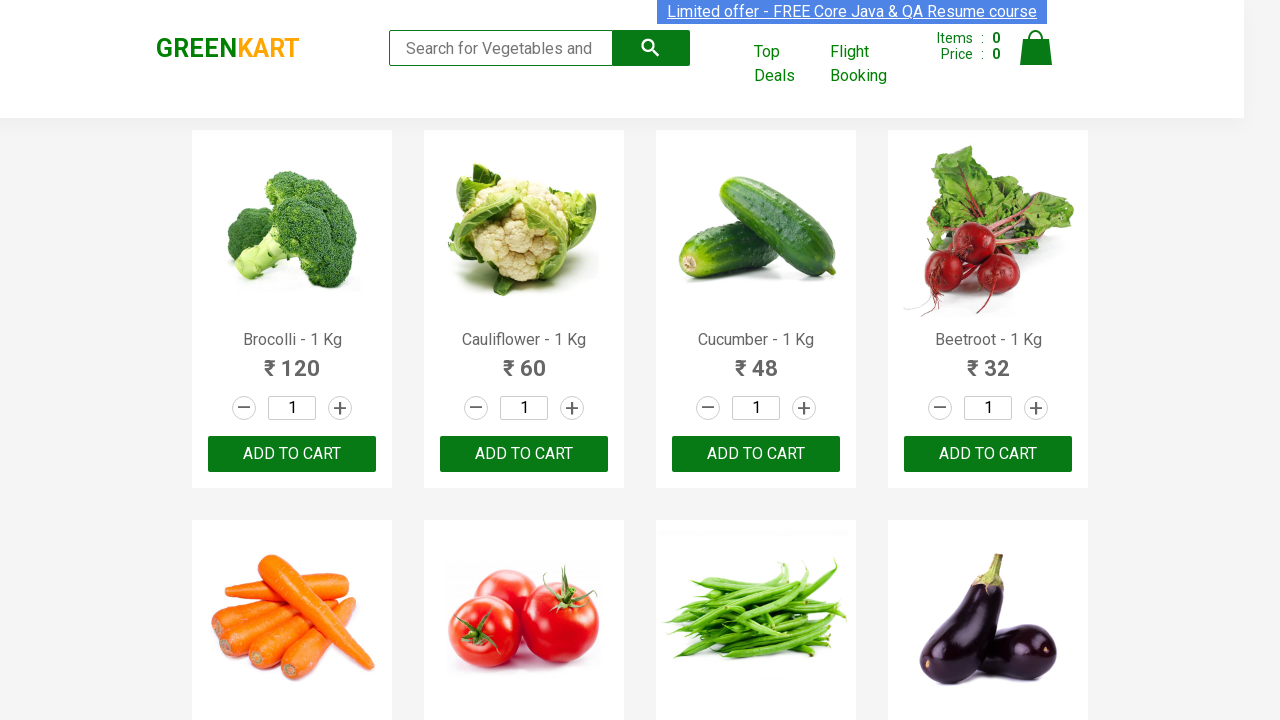

Counted 2 initial products containing 'Br' before filtering
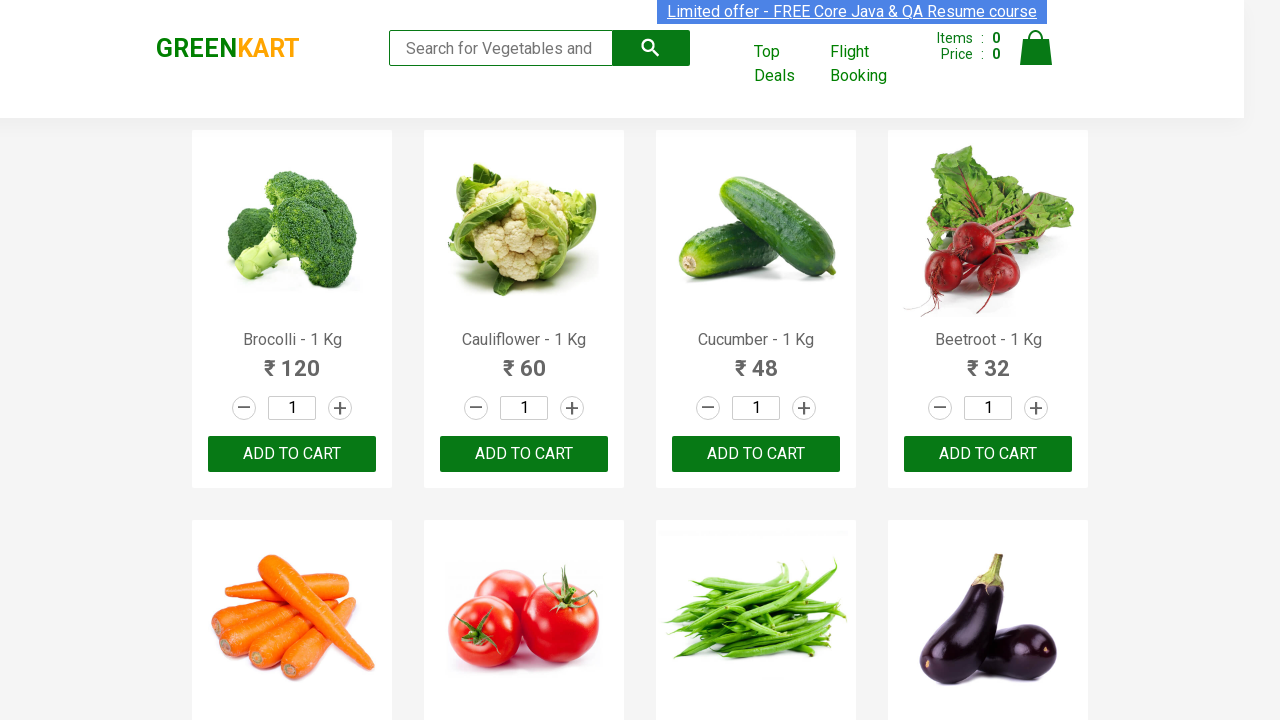

Filled search field with 'Br' on .search-keyword
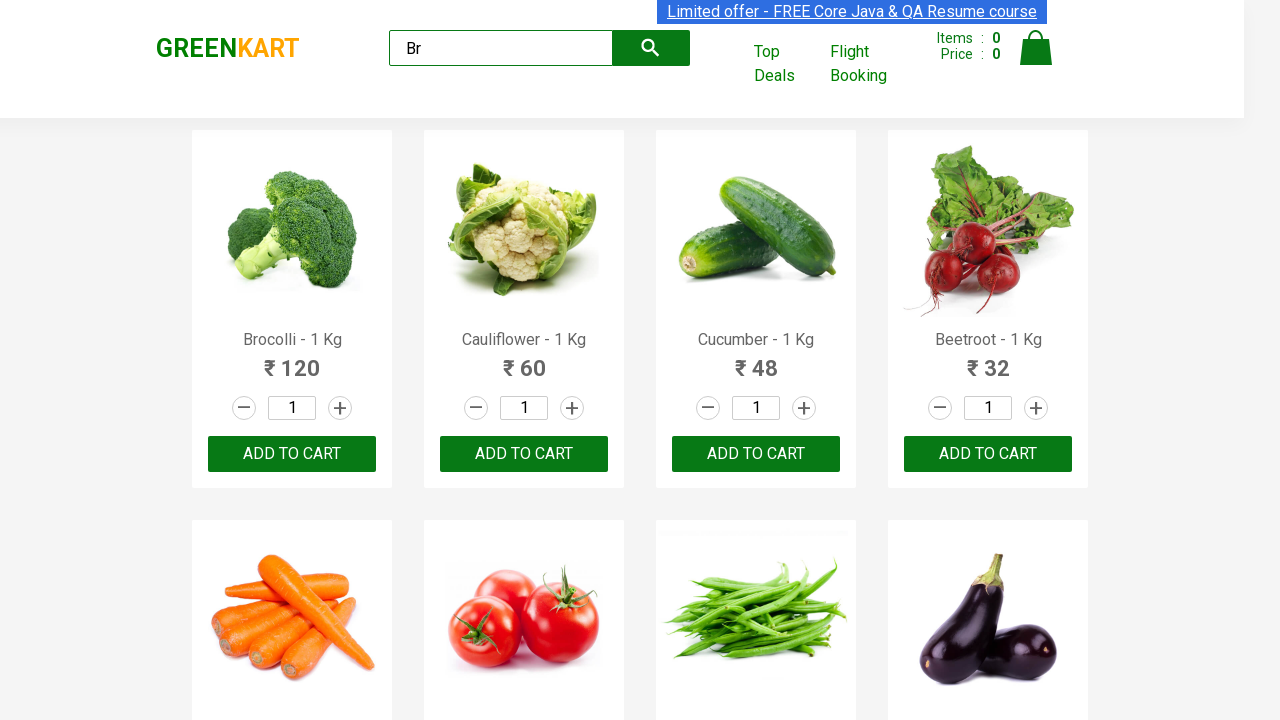

Waited for search results to filter
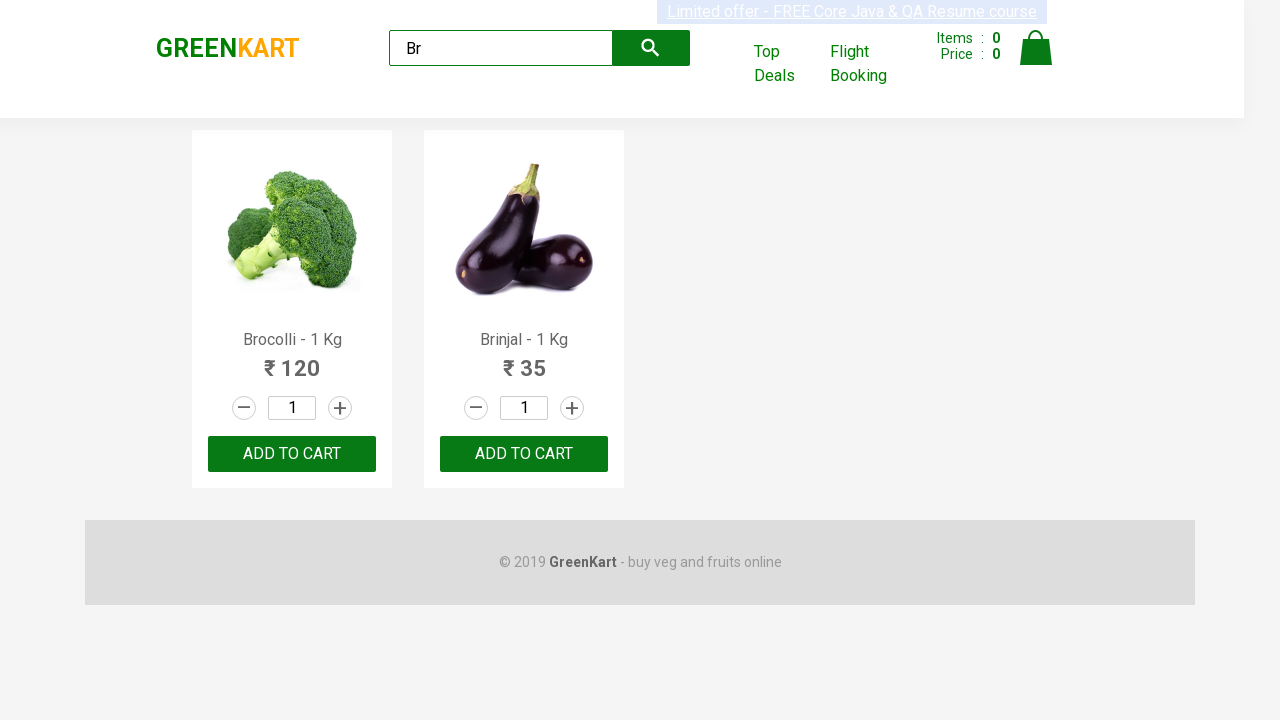

Retrieved filtered product names after search
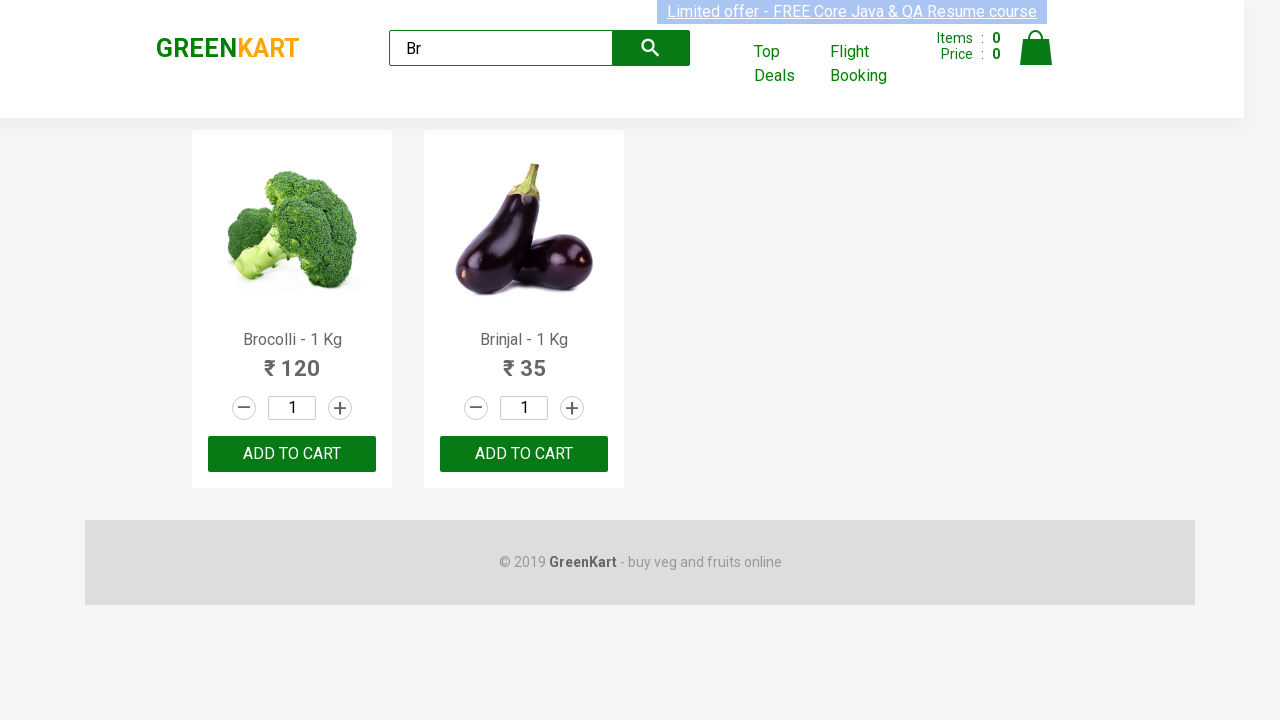

Verified all 2 filtered products contain search text 'Br'
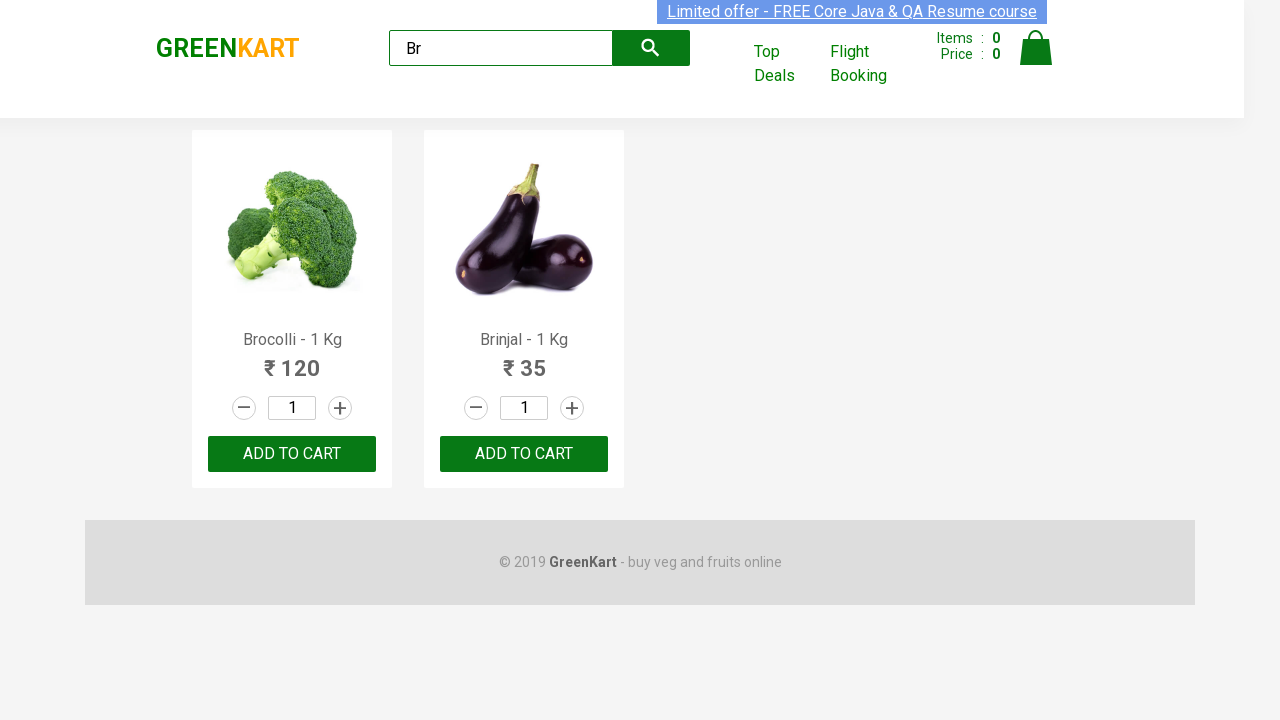

Verified product counts match: initial=2, filtered=2
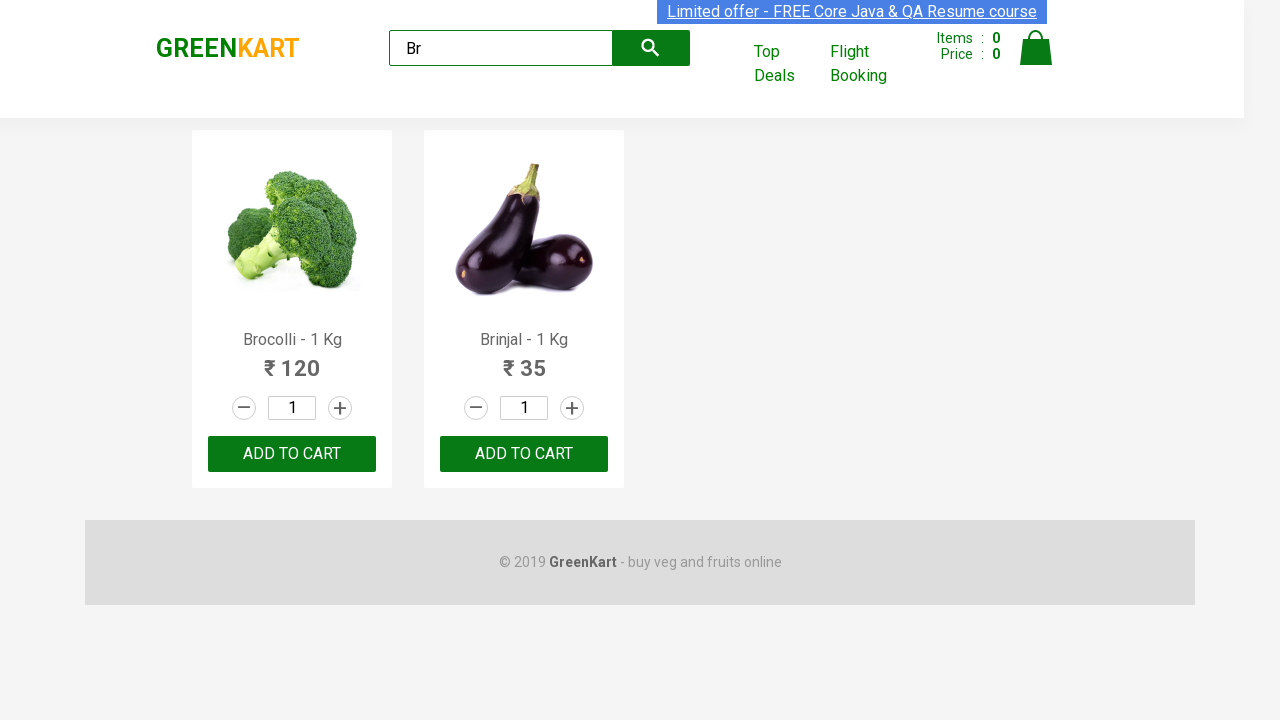

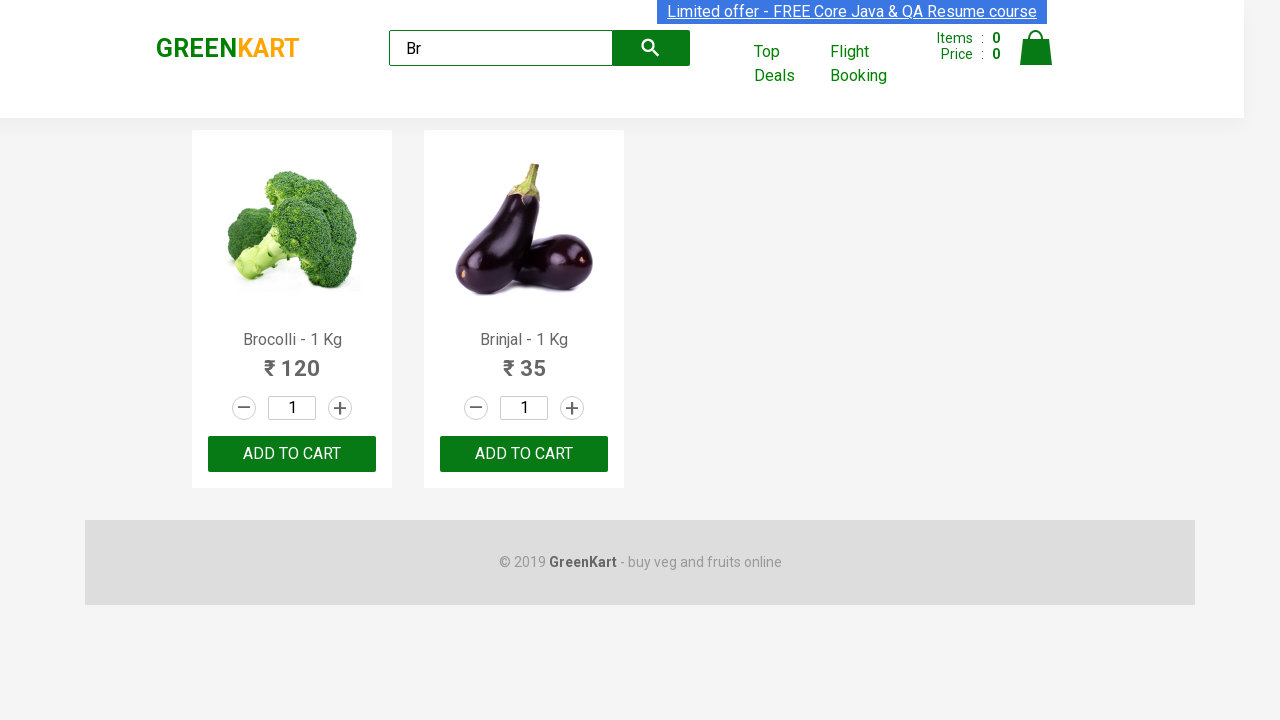